Tests multi-select dropdown functionality by selecting multiple options using different methods and then deselecting all options

Starting URL: https://omayo.blogspot.com/

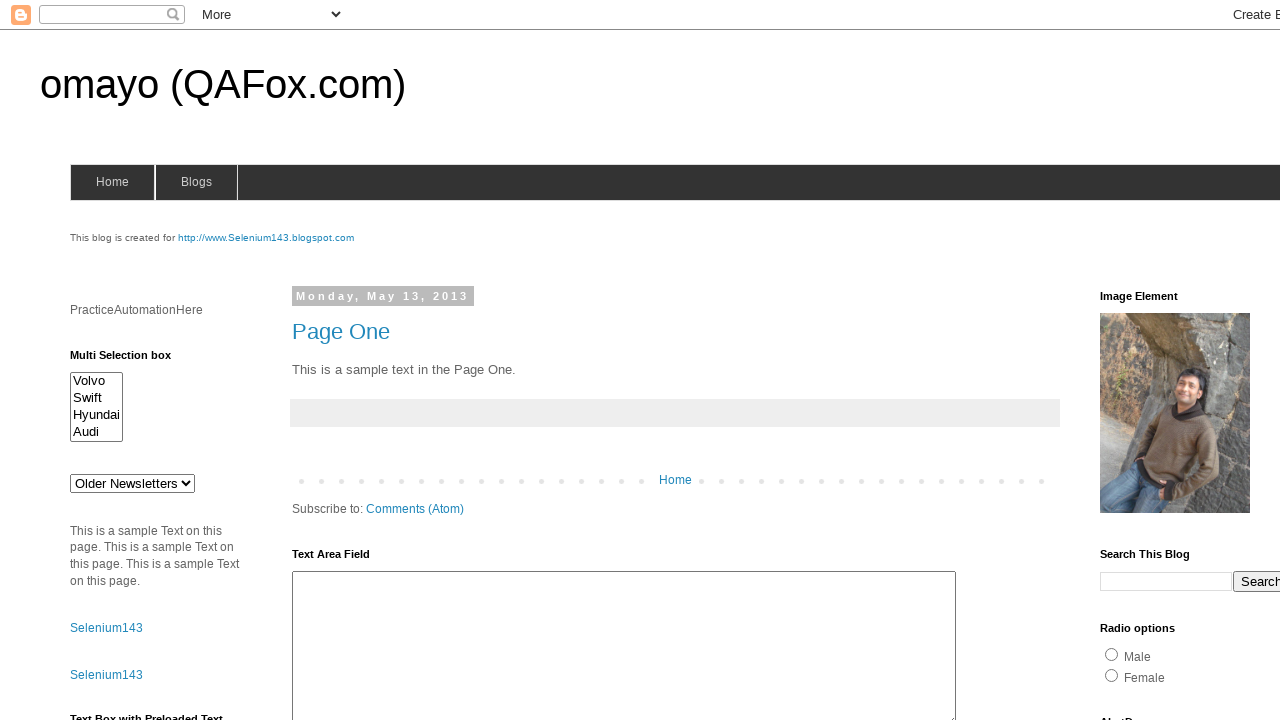

Waited for multi-select dropdown #multiselect1 to be available
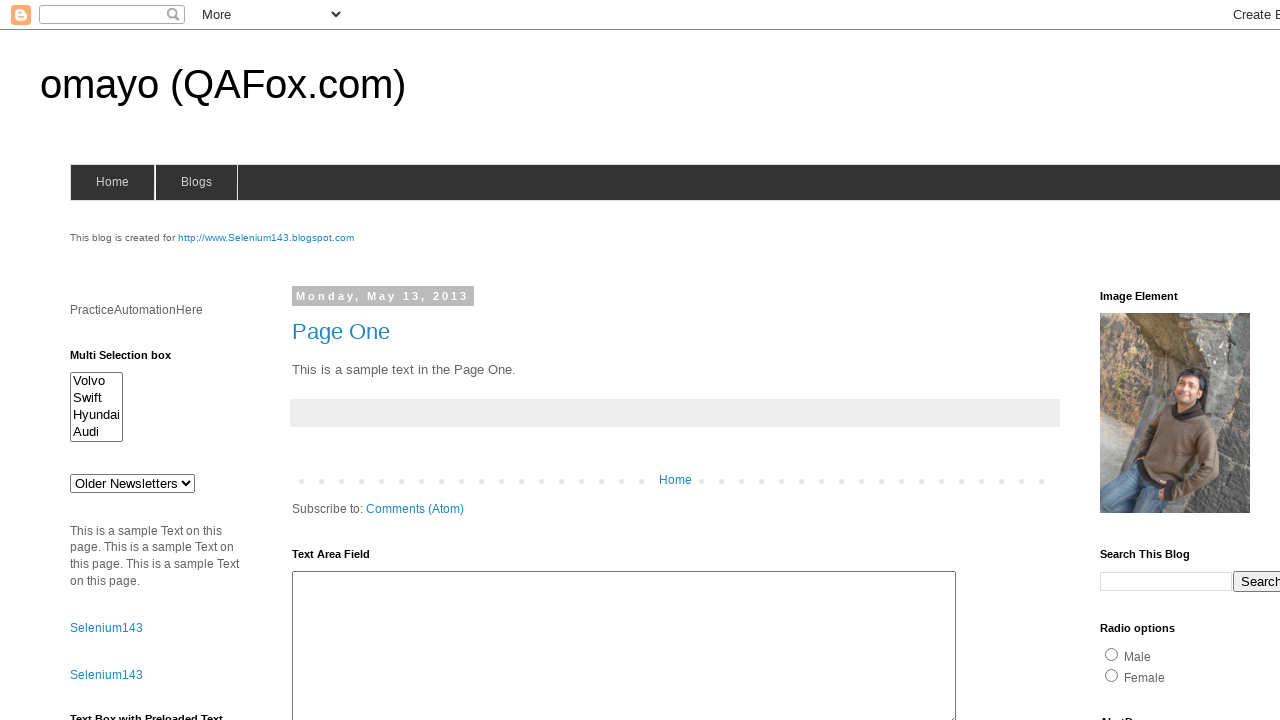

Selected option at index 0 (Volvo) from multi-select dropdown on #multiselect1
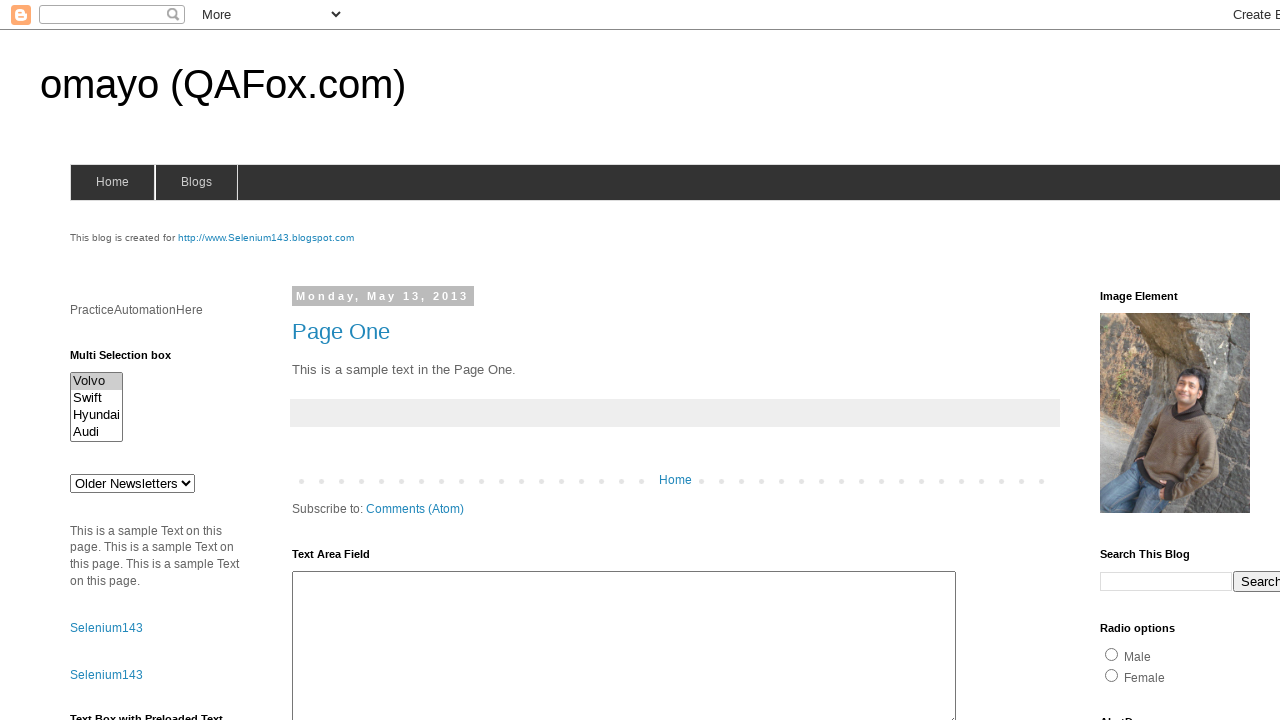

Selected option at index 3 (Audi) from multi-select dropdown on #multiselect1
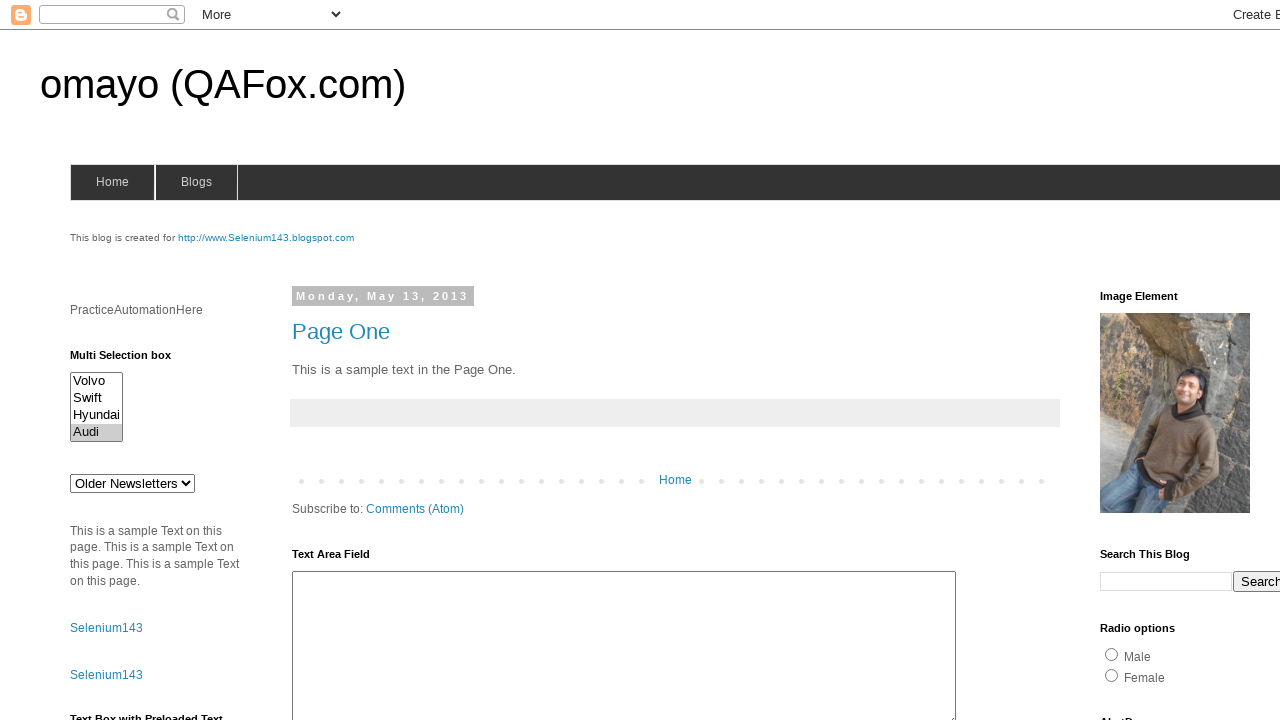

Selected option containing text 'Swift' from multi-select dropdown on #multiselect1
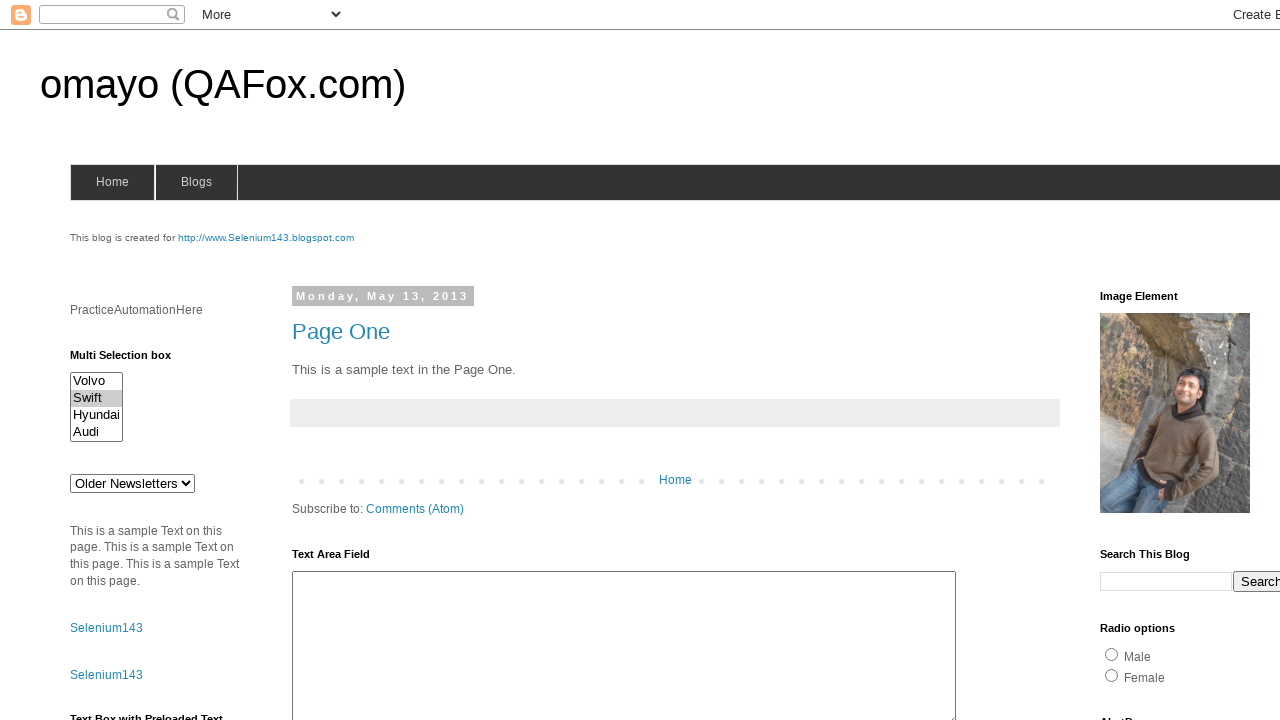

Deselected all options from multi-select dropdown on #multiselect1
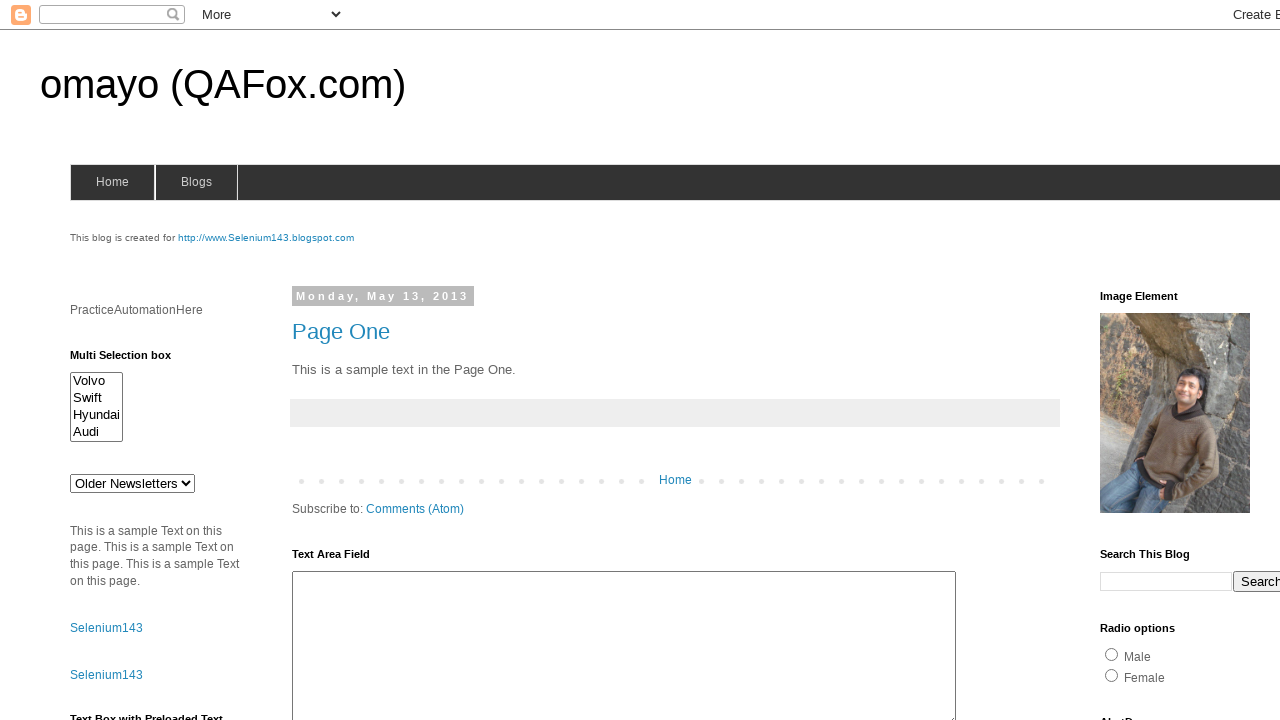

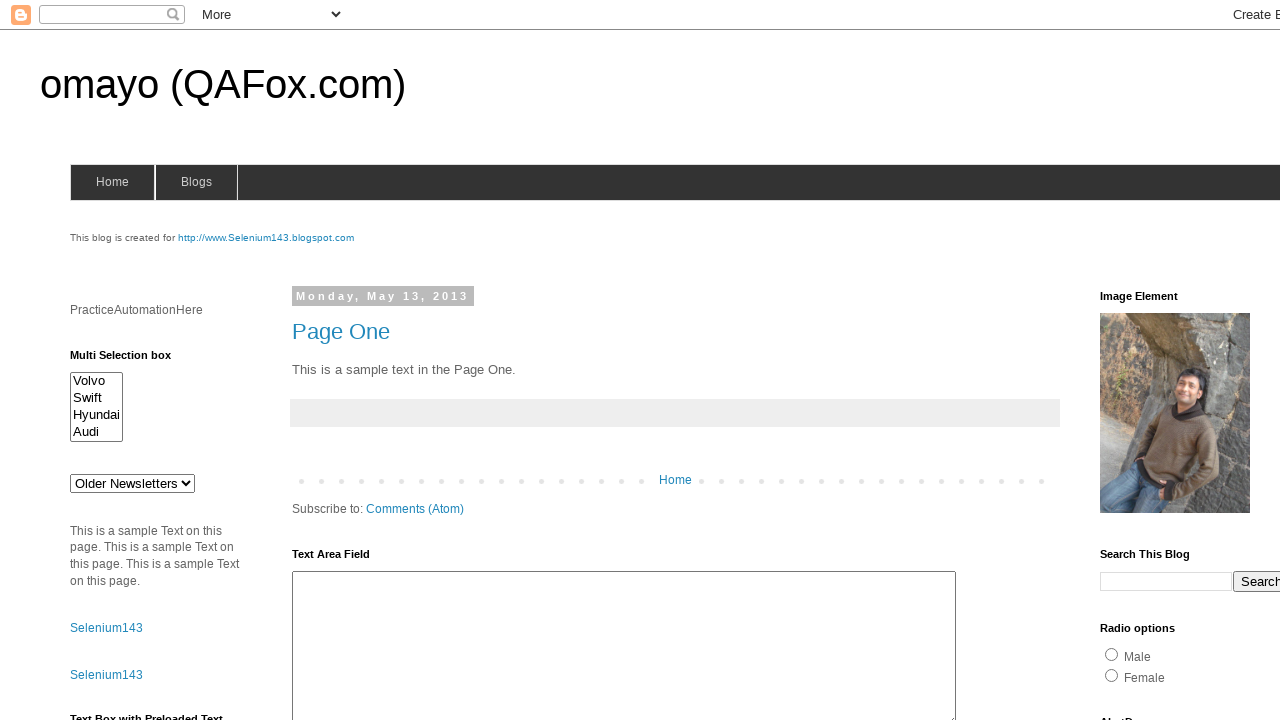